Tests double-click functionality by performing a double-click action on the double-click button.

Starting URL: https://demoqa.com/buttons

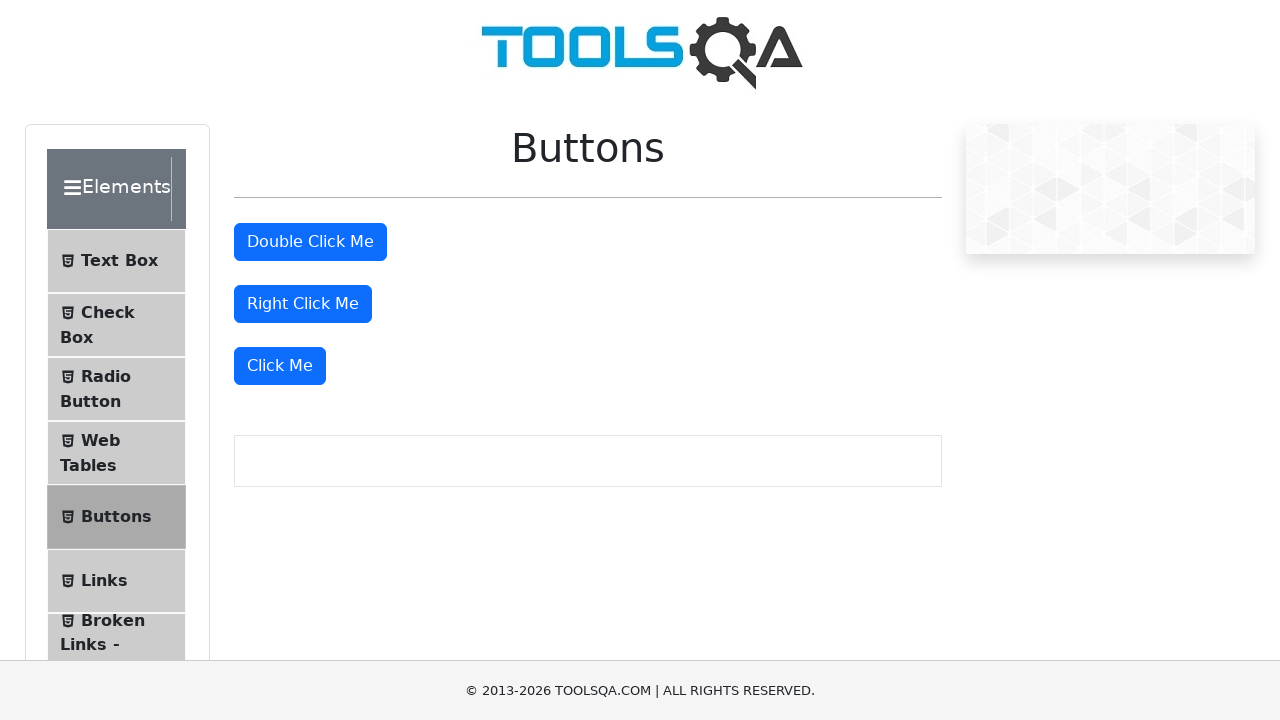

Navigated to DemoQA buttons page
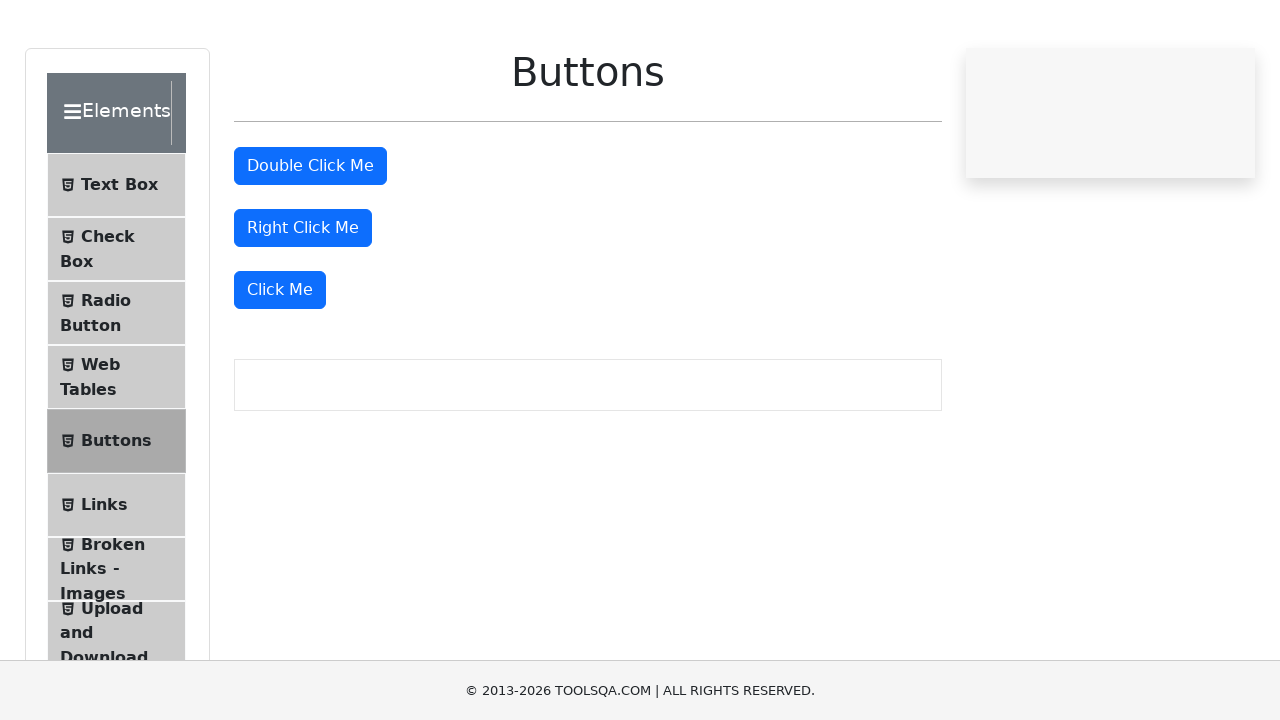

Performed double-click action on the double-click button at (310, 242) on #doubleClickBtn
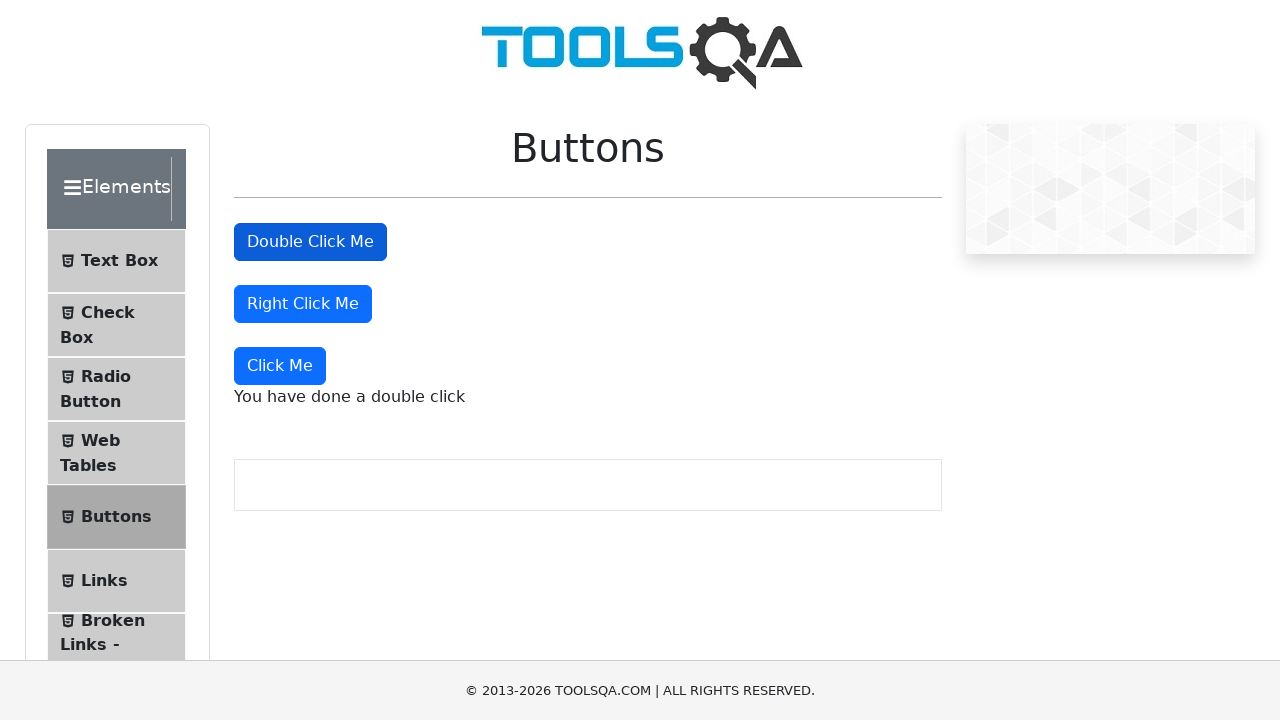

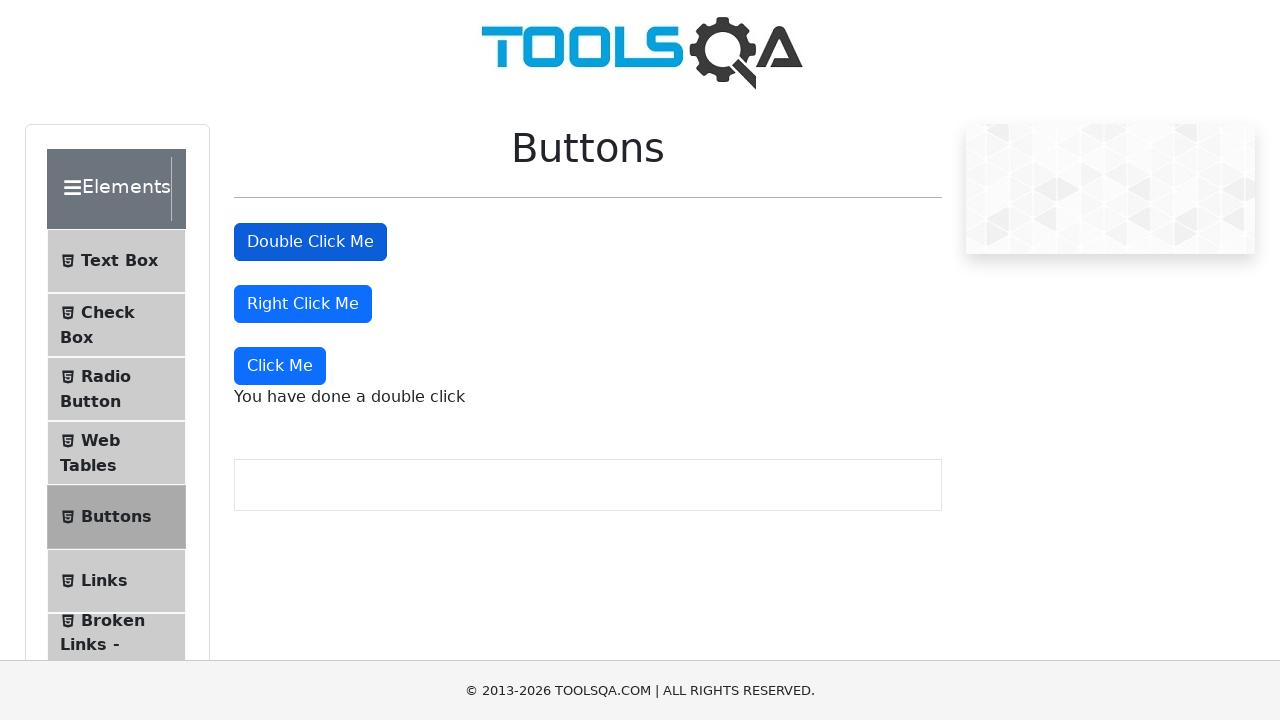